Tests opening a new tab and switching between windows

Starting URL: https://formy-project.herokuapp.com/switch-window

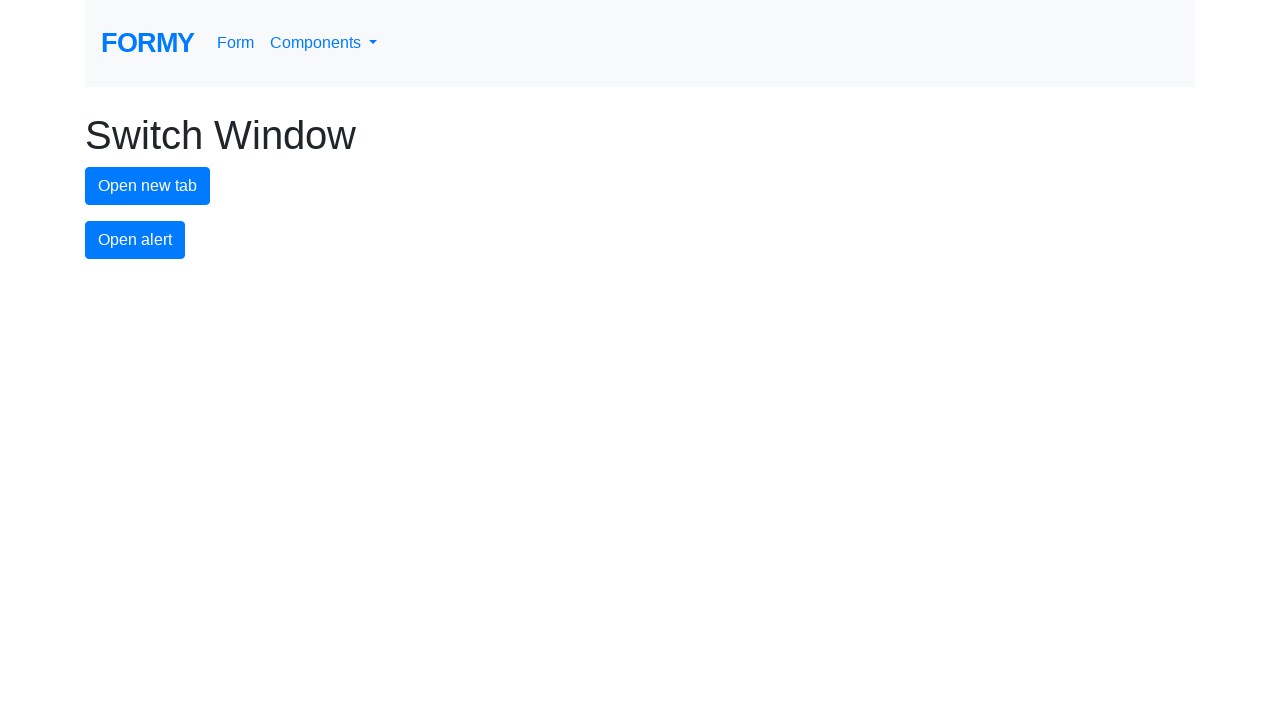

Clicked new tab button to open a new window at (148, 186) on #new-tab-button
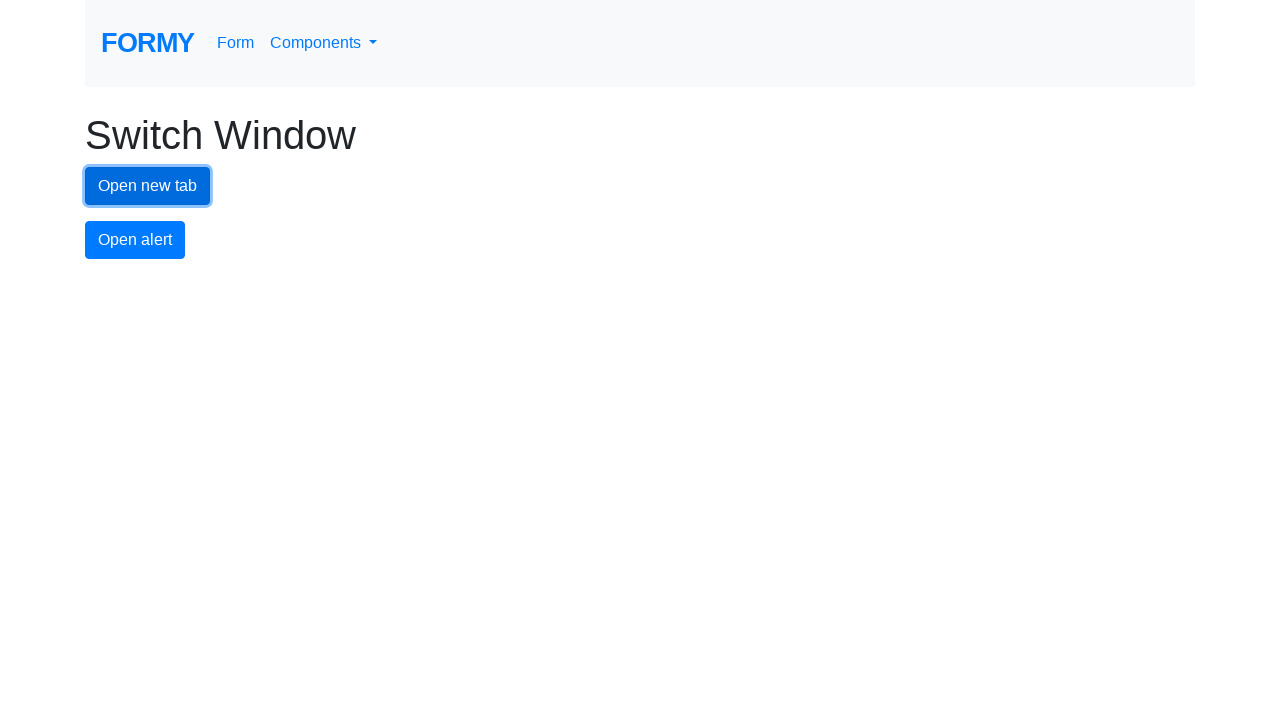

New tab/window opened and captured
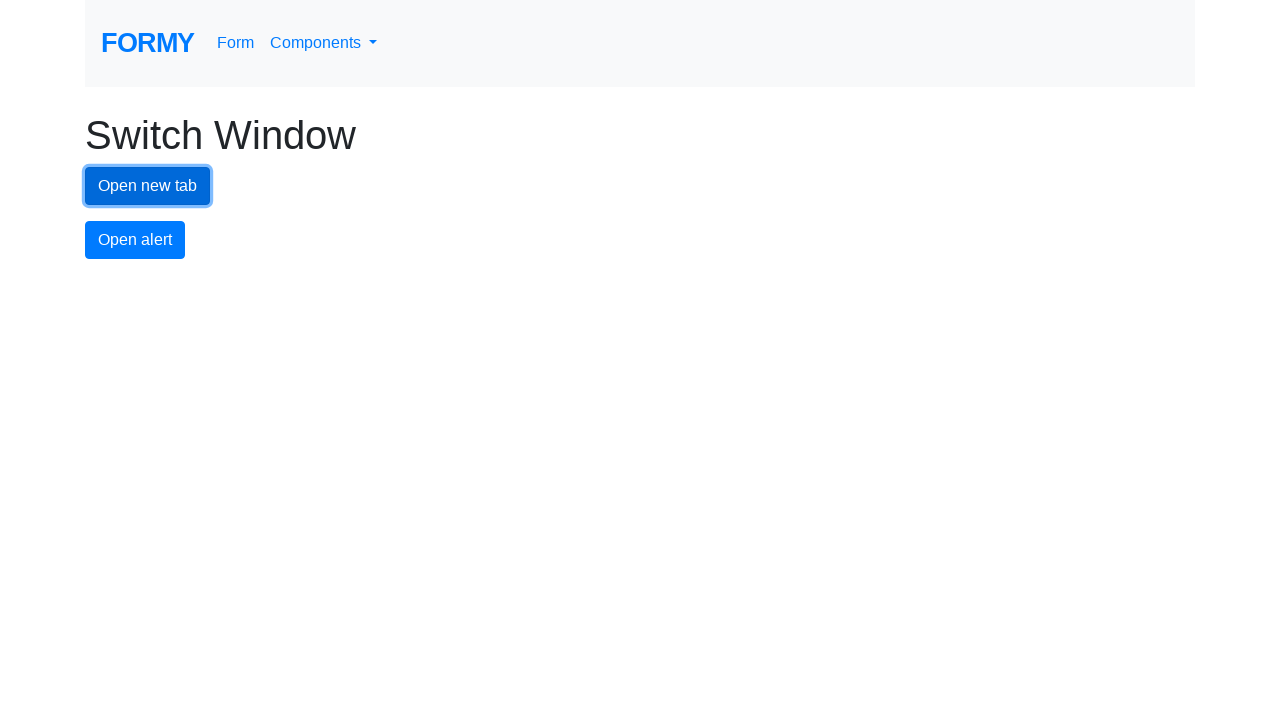

Context automatically maintains original page reference
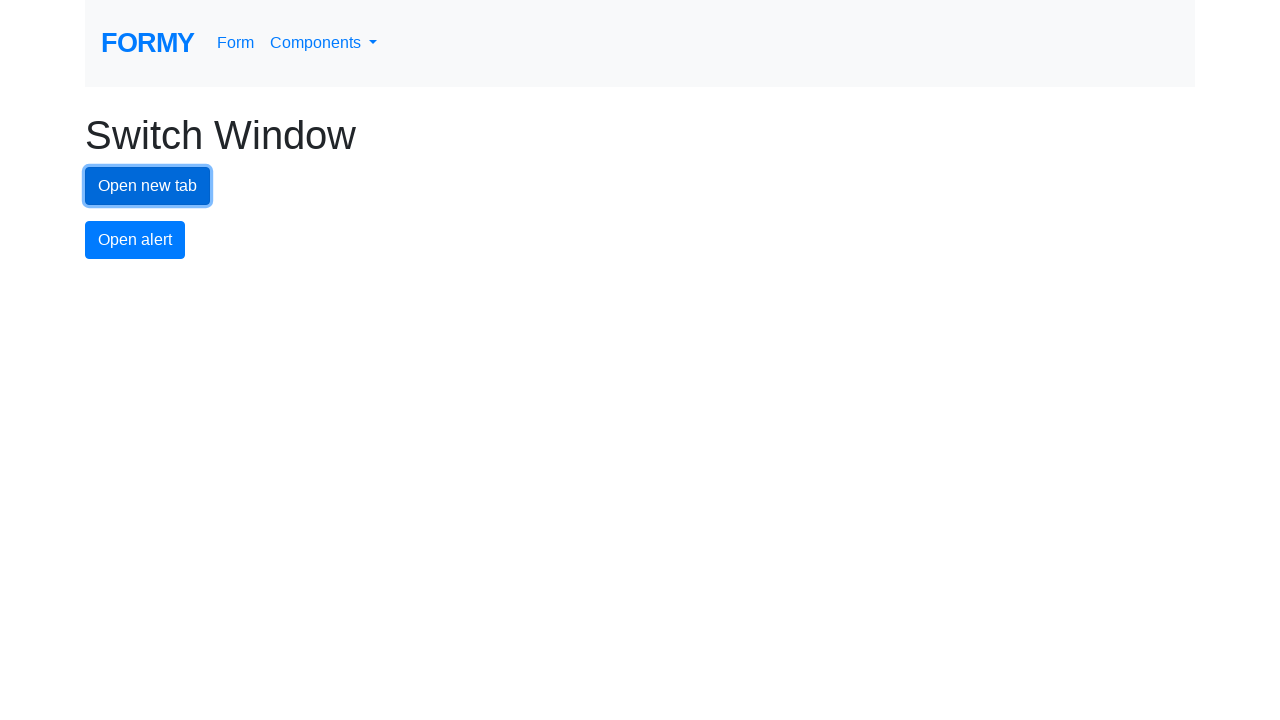

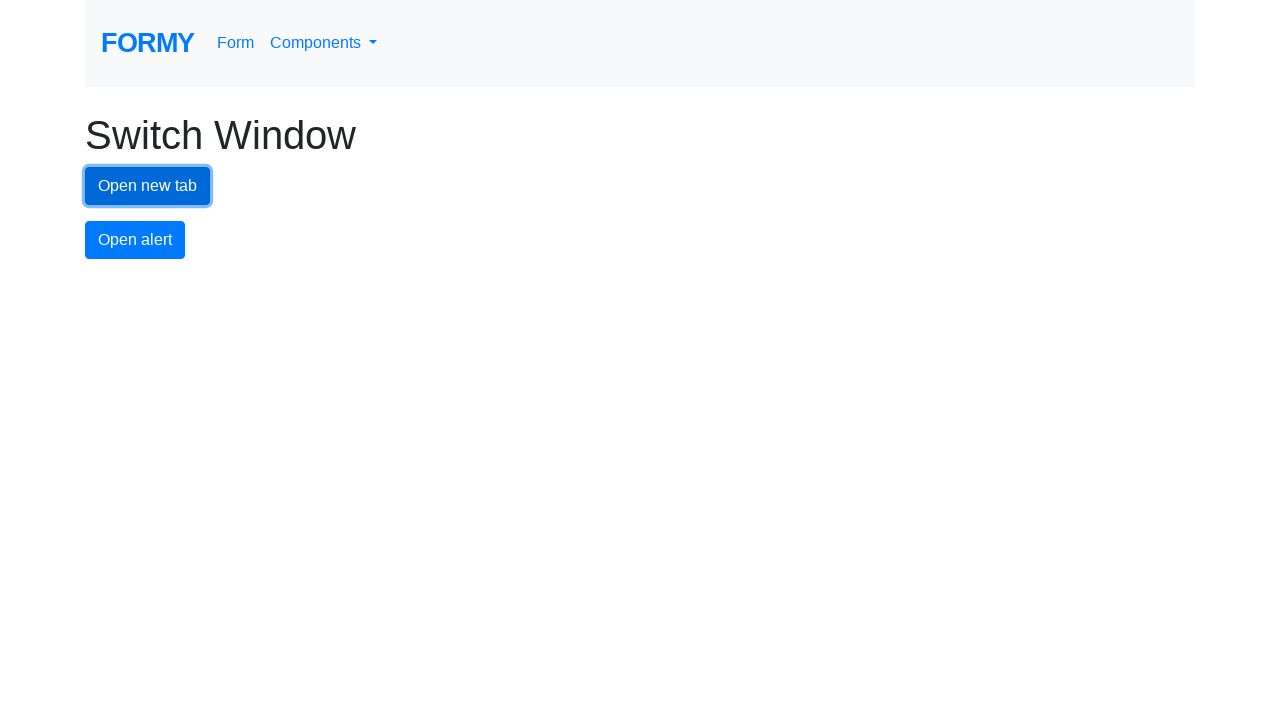